Tests JavaScript alert handling by triggering and interacting with different types of alerts - simple alert, confirm dialog, and prompt dialog

Starting URL: https://the-internet.herokuapp.com/javascript_alerts

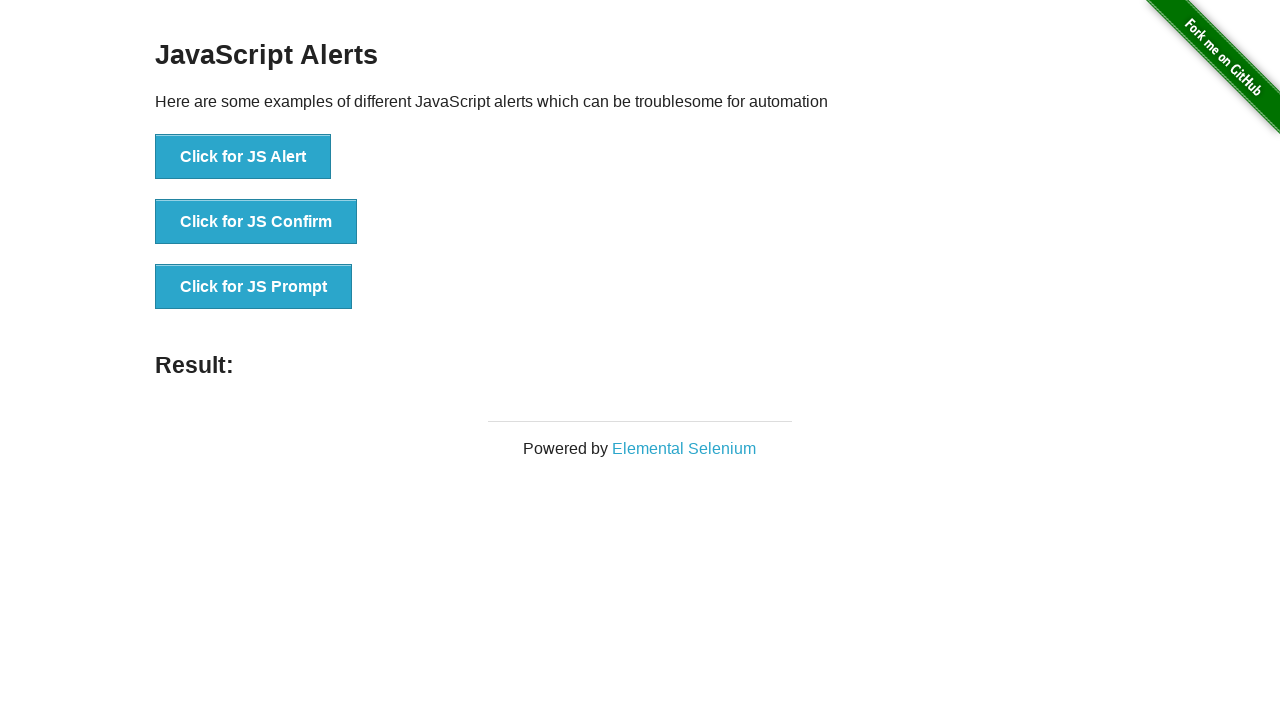

Clicked button to trigger simple alert at (243, 157) on xpath=//button[@onclick='jsAlert()']
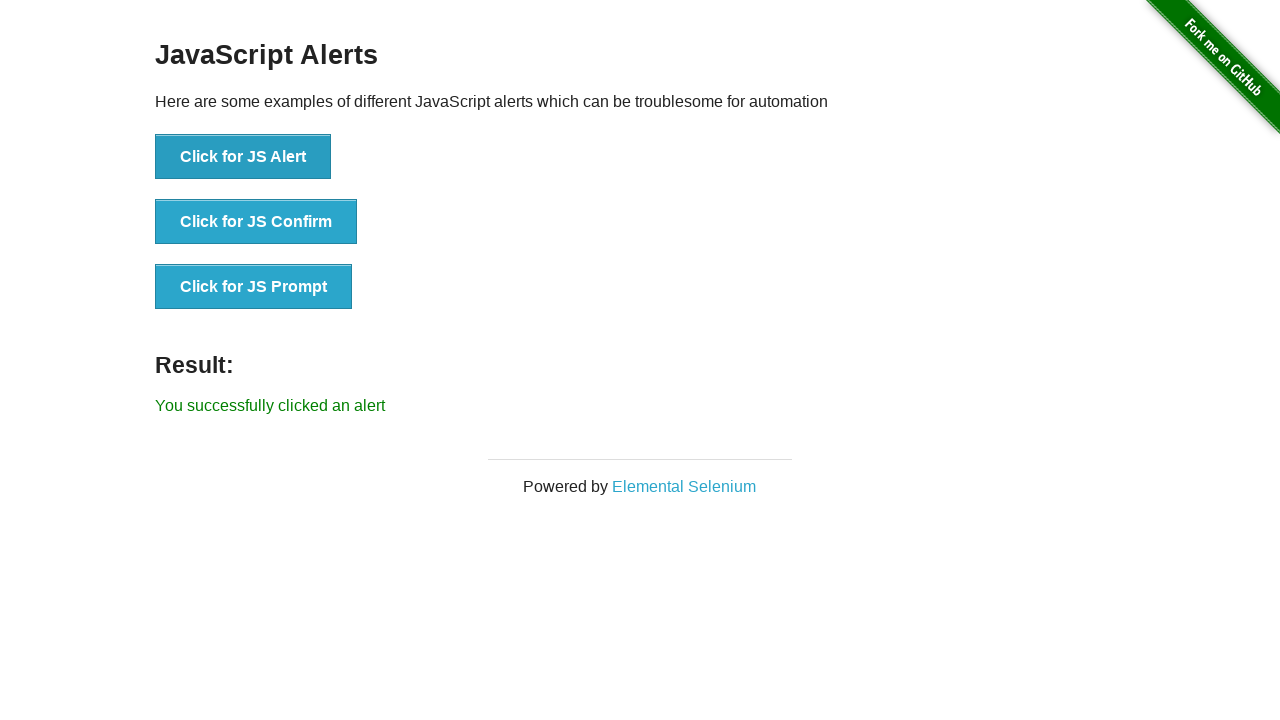

Set up dialog handler to accept alerts
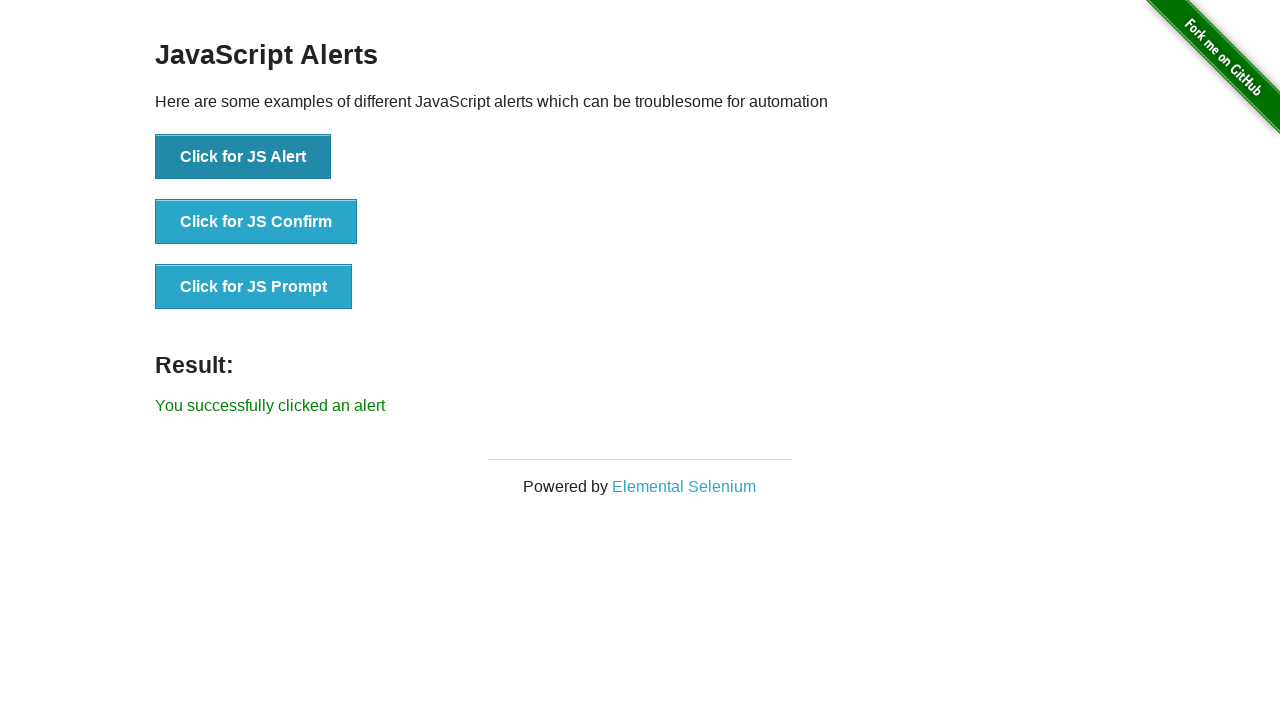

Clicked button to trigger confirm dialog at (256, 222) on xpath=//button[@onclick='jsConfirm()']
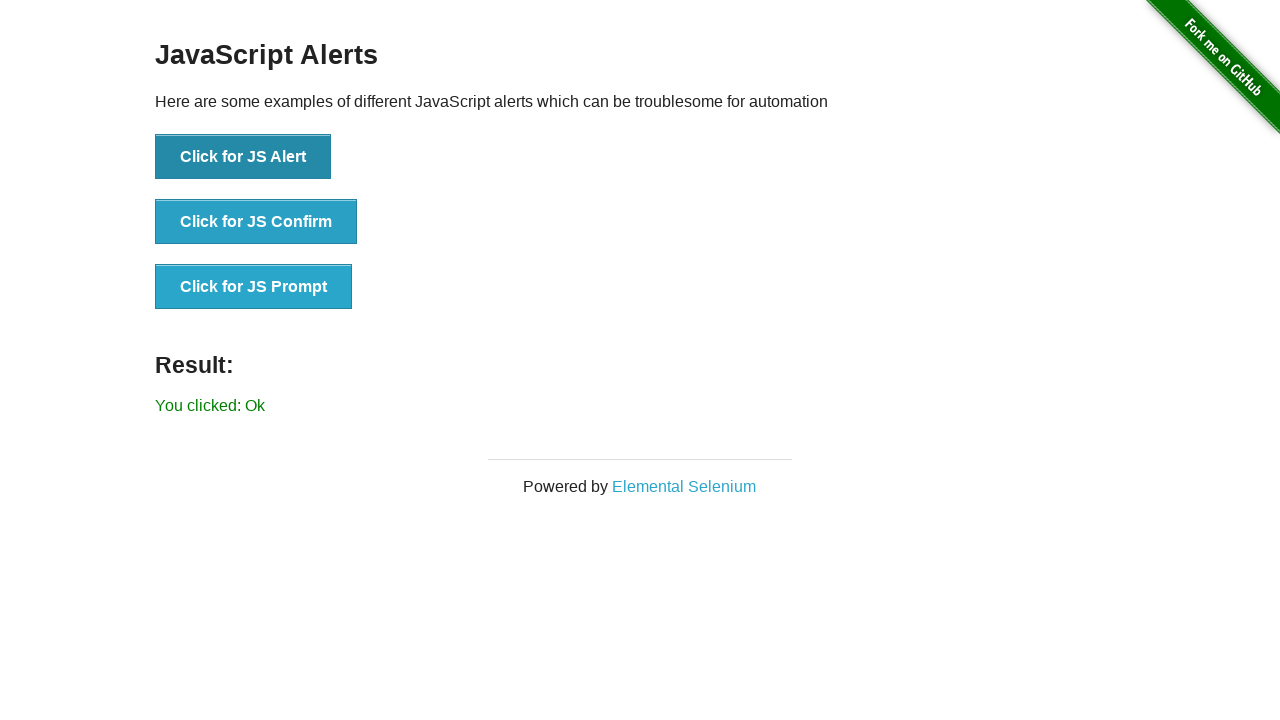

Set up dialog handler to dismiss confirm dialog
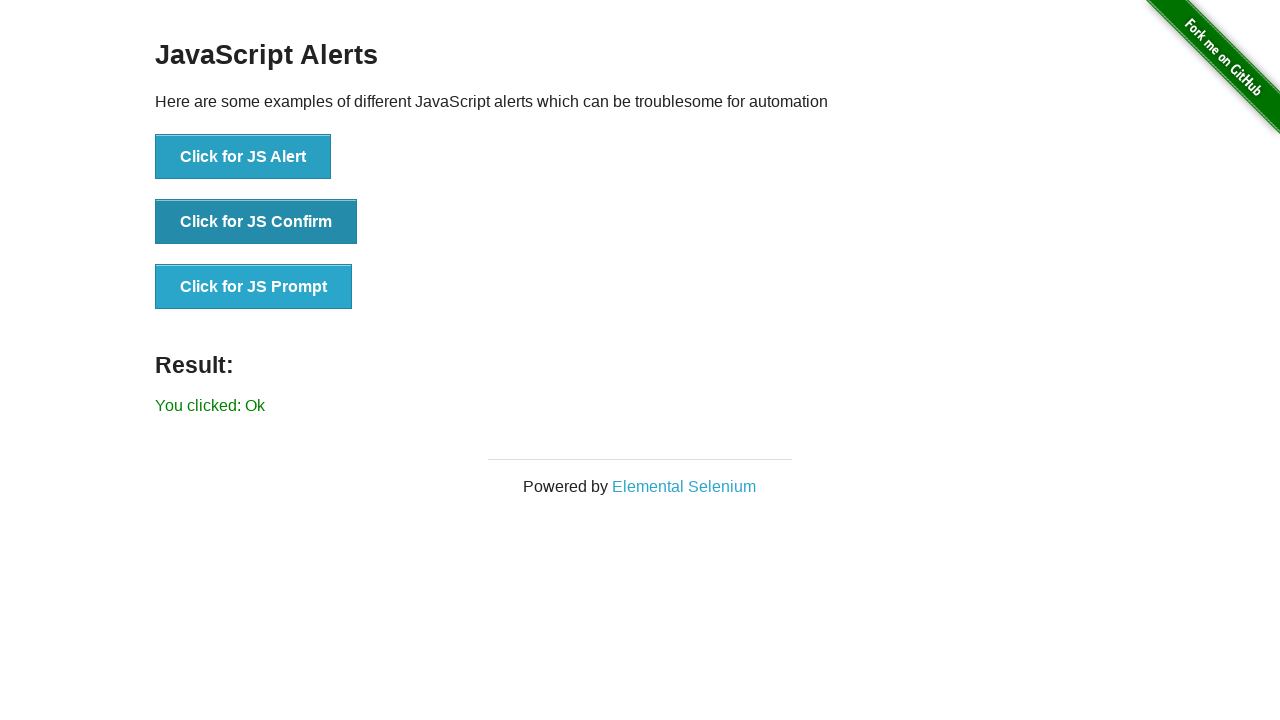

Clicked button to trigger prompt dialog at (254, 287) on xpath=//button[@onclick='jsPrompt()']
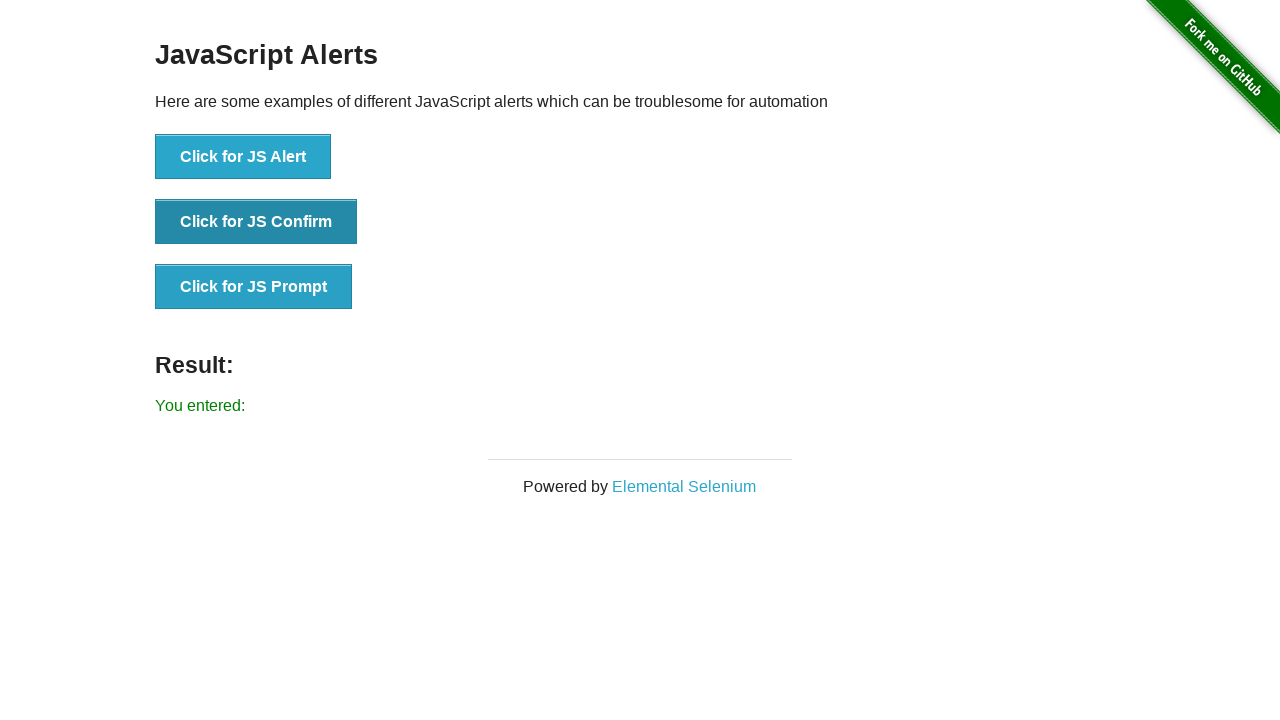

Set up dialog handler to provide input 'Hey I am providing data in javascript popup' to prompt and accept
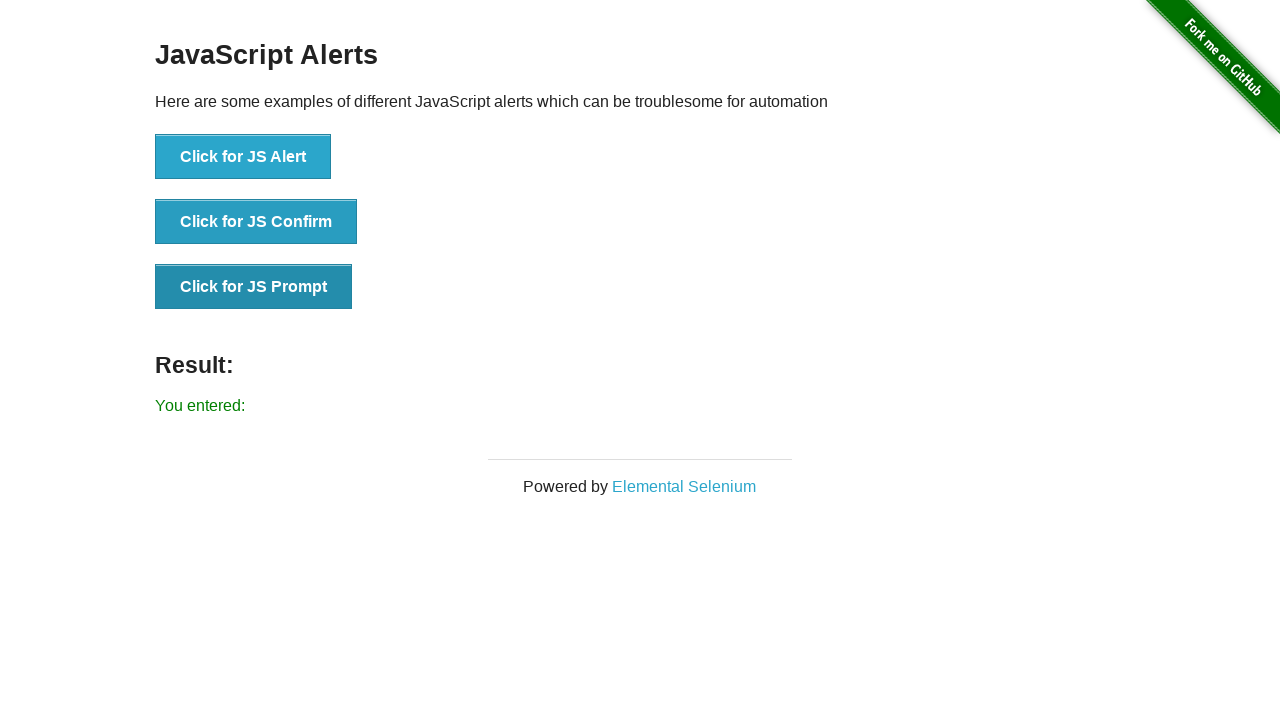

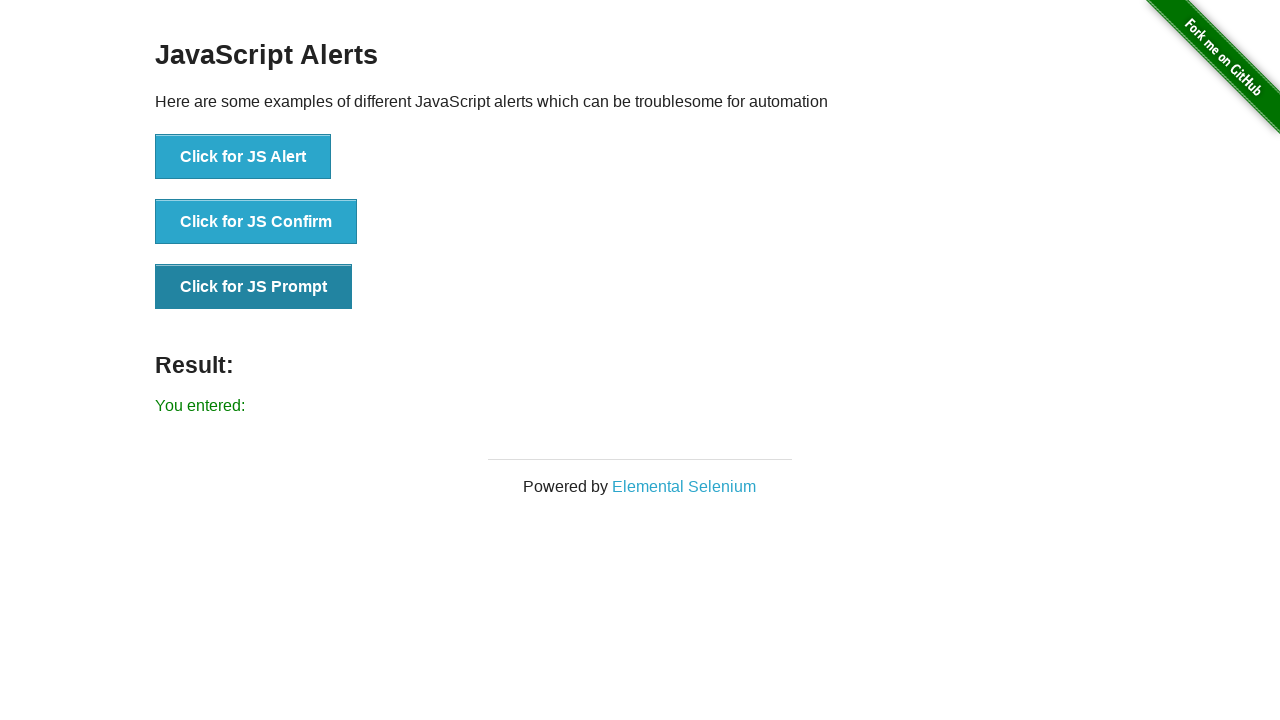